Tests that Clear completed button is hidden when there are no completed items

Starting URL: https://demo.playwright.dev/todomvc

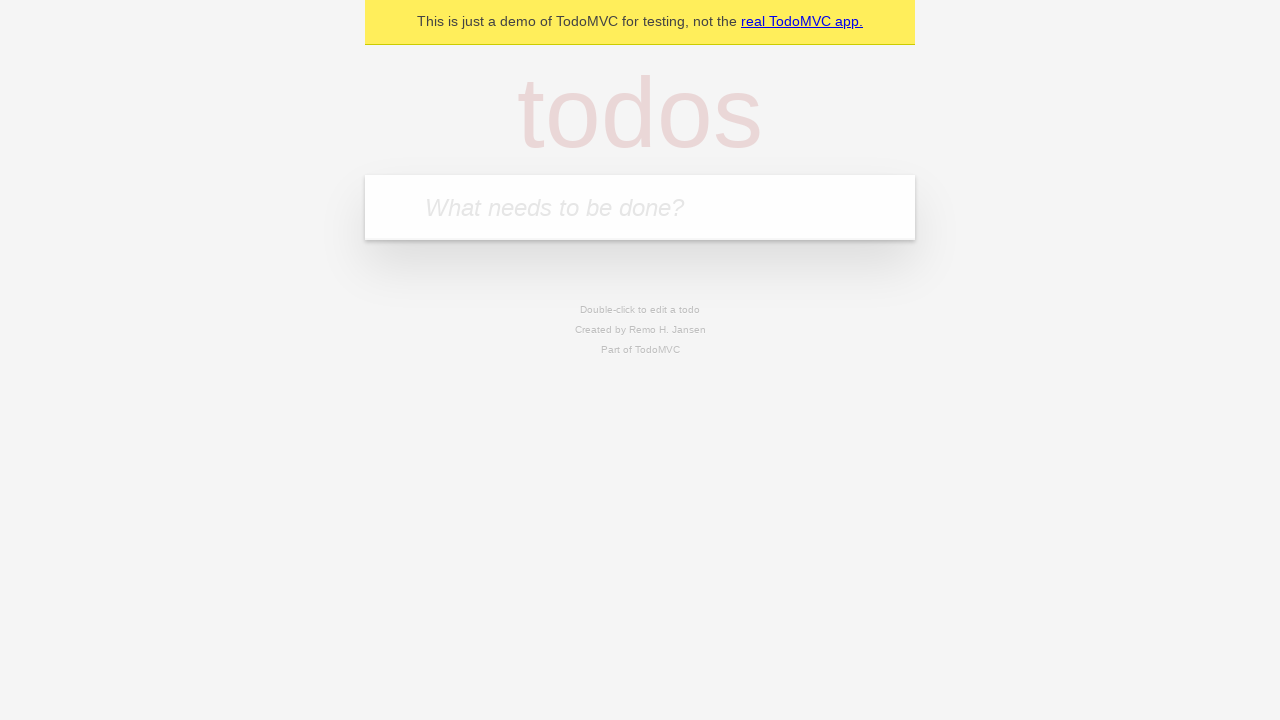

Filled new todo field with 'buy some cheese' on internal:attr=[placeholder="What needs to be done?"i]
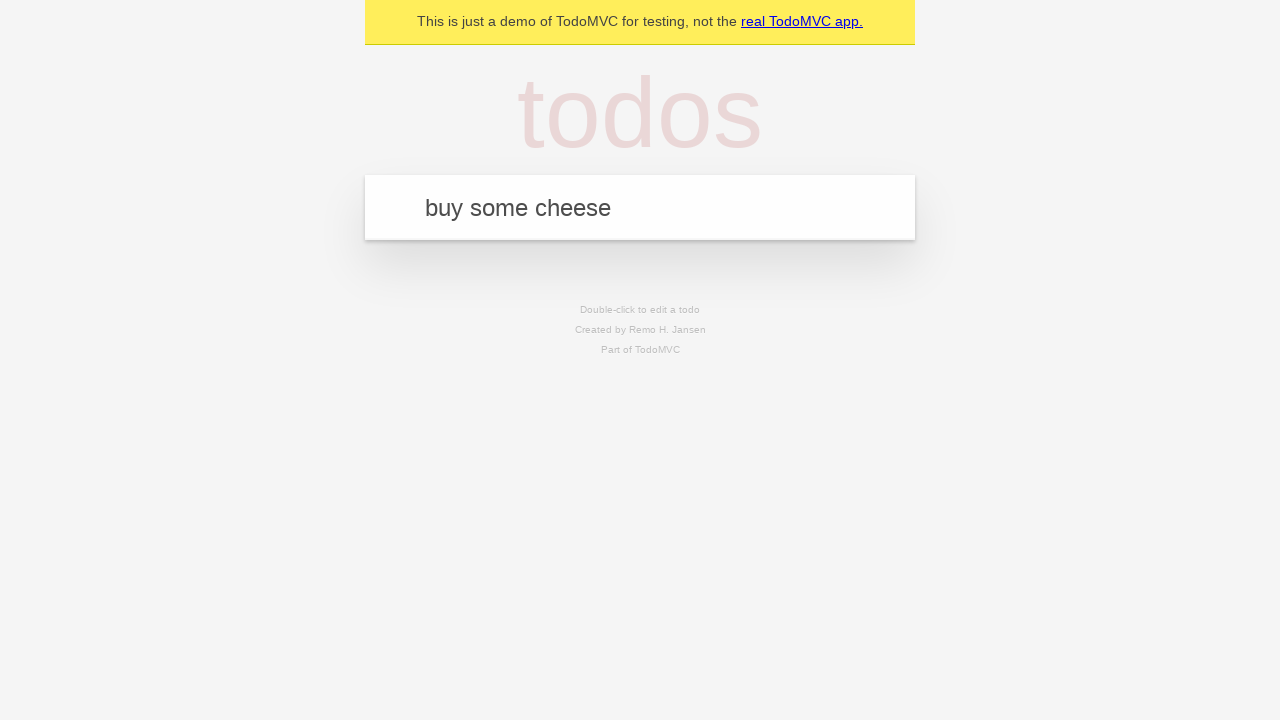

Pressed Enter to create todo 'buy some cheese' on internal:attr=[placeholder="What needs to be done?"i]
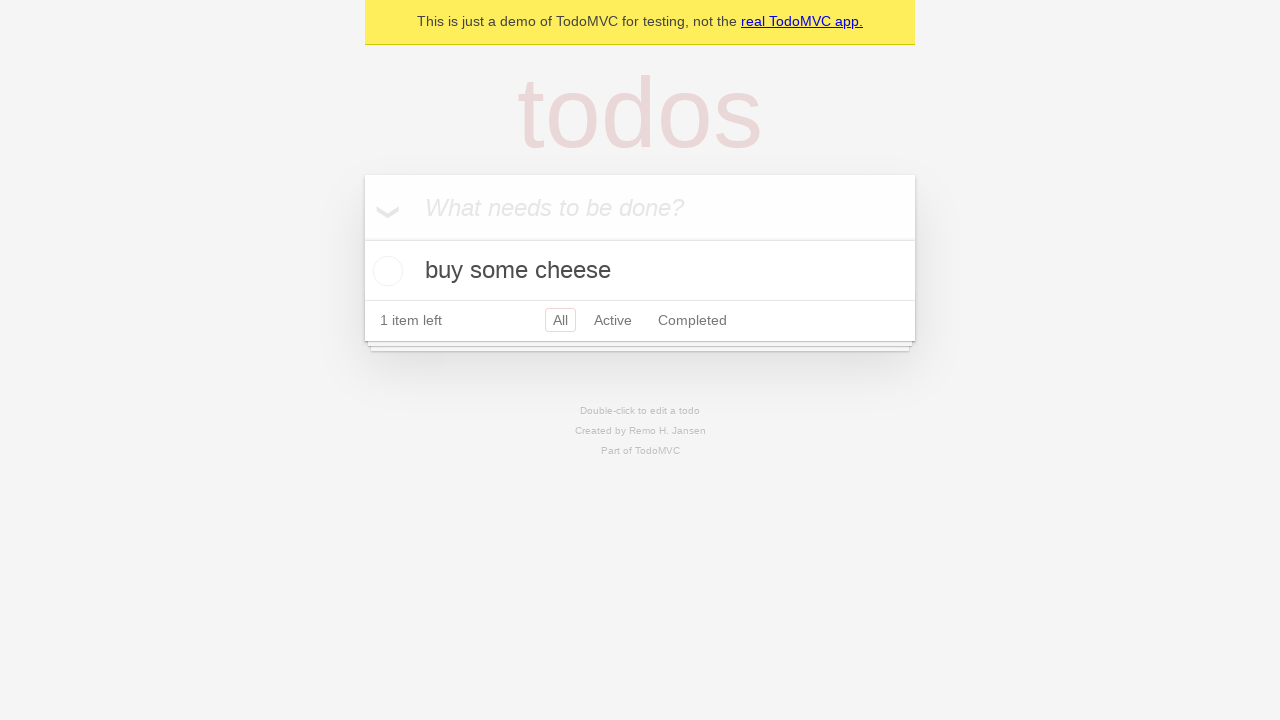

Filled new todo field with 'feed the cat' on internal:attr=[placeholder="What needs to be done?"i]
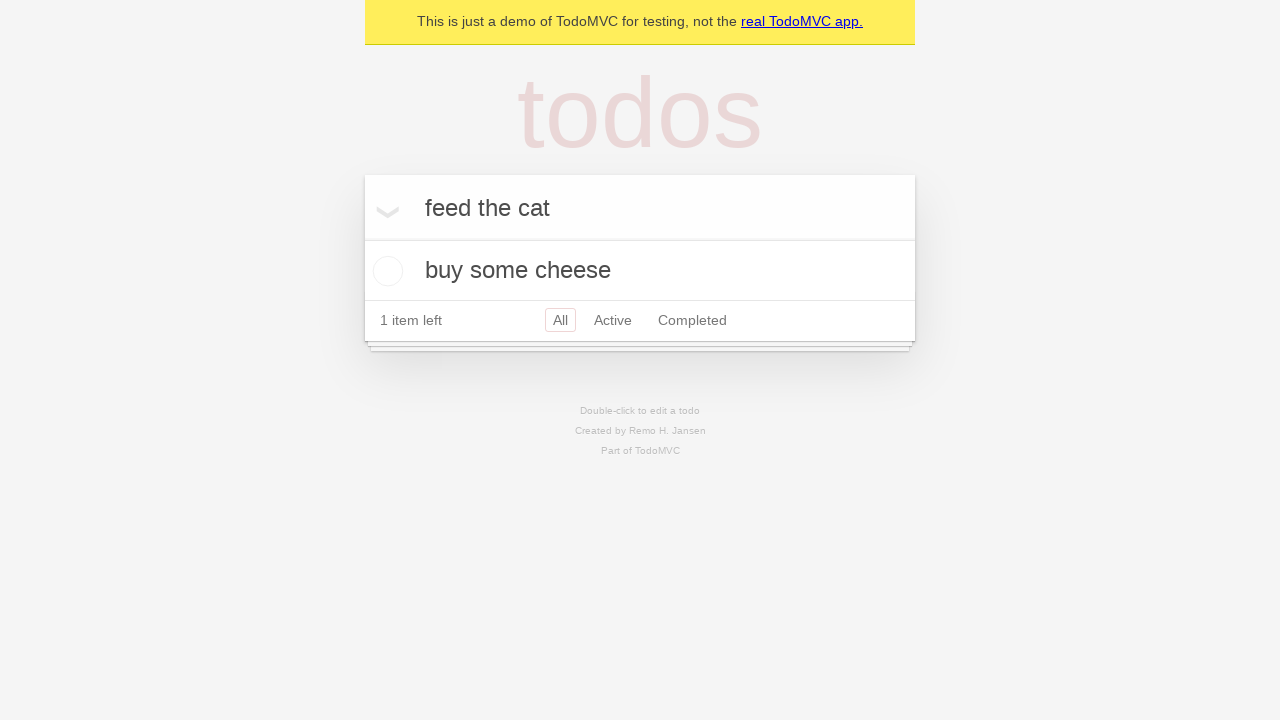

Pressed Enter to create todo 'feed the cat' on internal:attr=[placeholder="What needs to be done?"i]
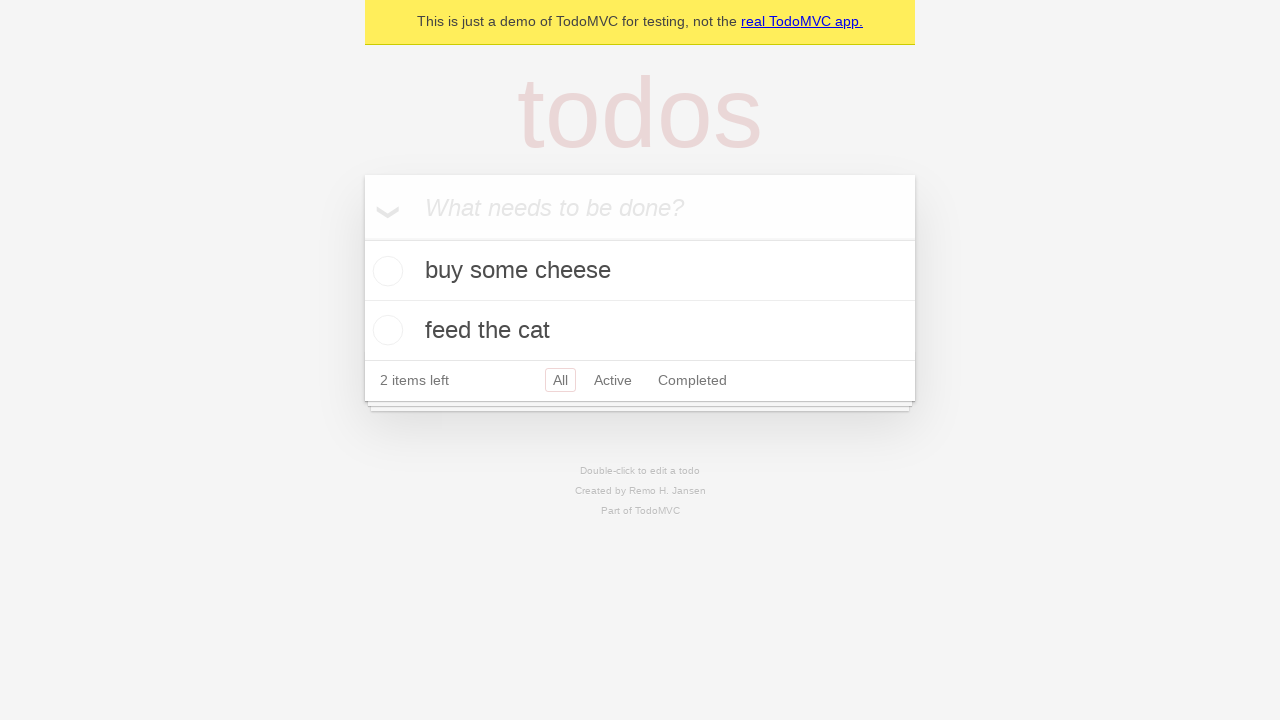

Filled new todo field with 'book a doctors appointment' on internal:attr=[placeholder="What needs to be done?"i]
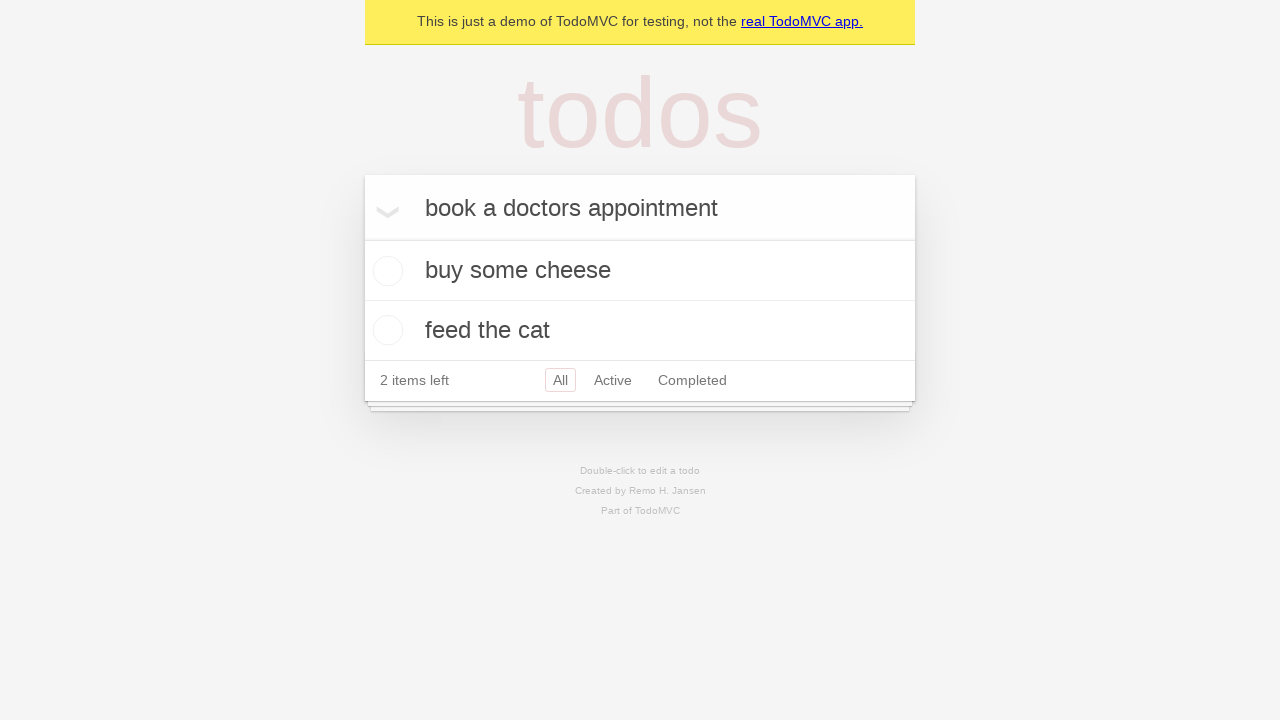

Pressed Enter to create todo 'book a doctors appointment' on internal:attr=[placeholder="What needs to be done?"i]
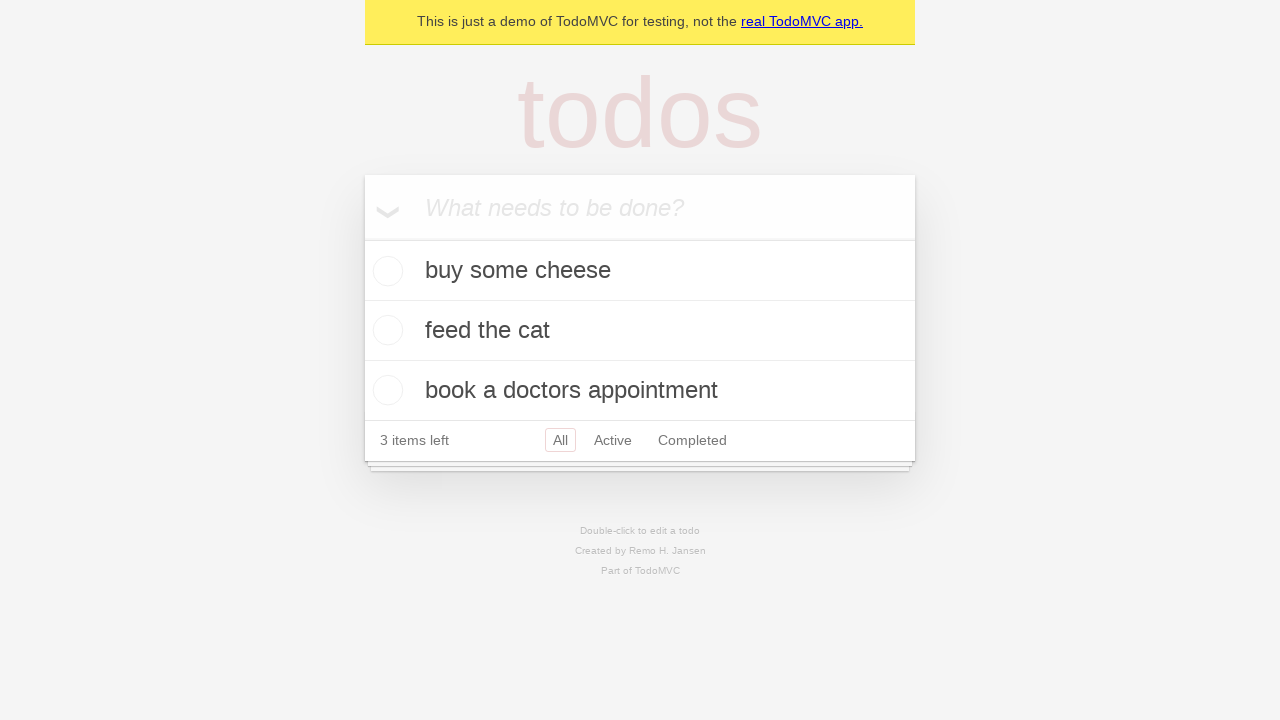

Waited for all 3 todos to be created
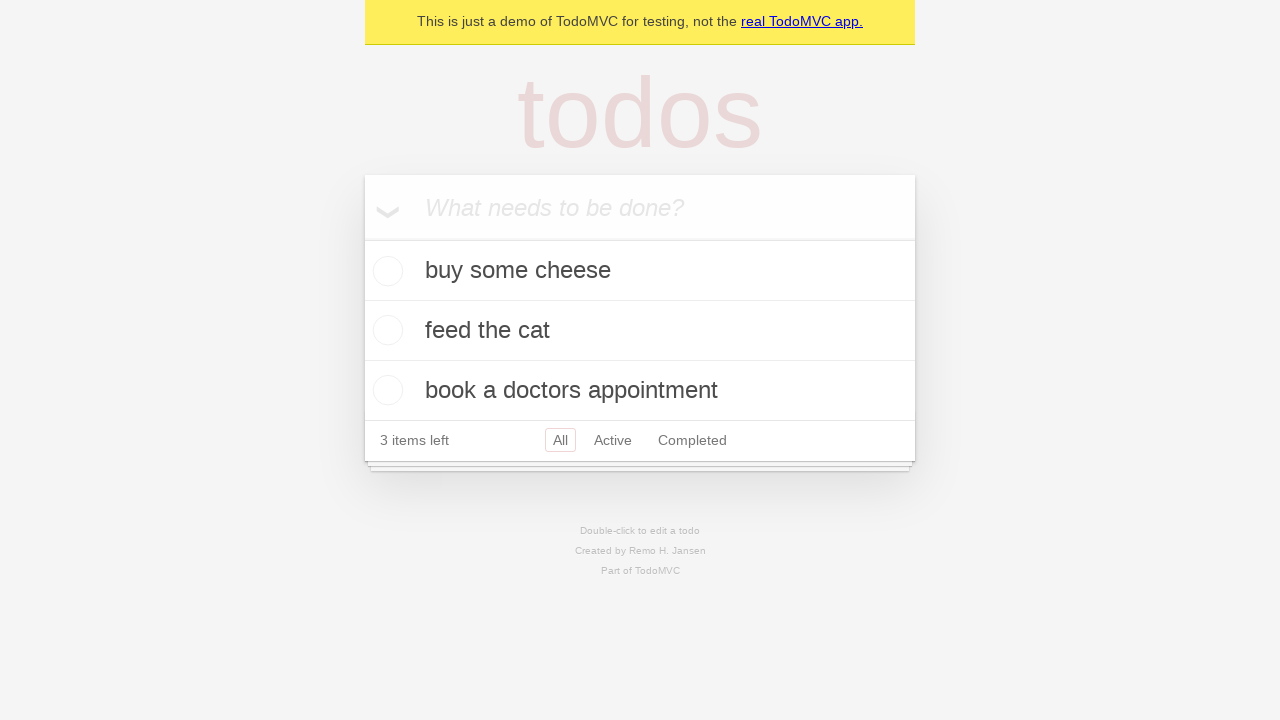

Checked the first todo item as completed at (385, 271) on .todo-list li .toggle >> nth=0
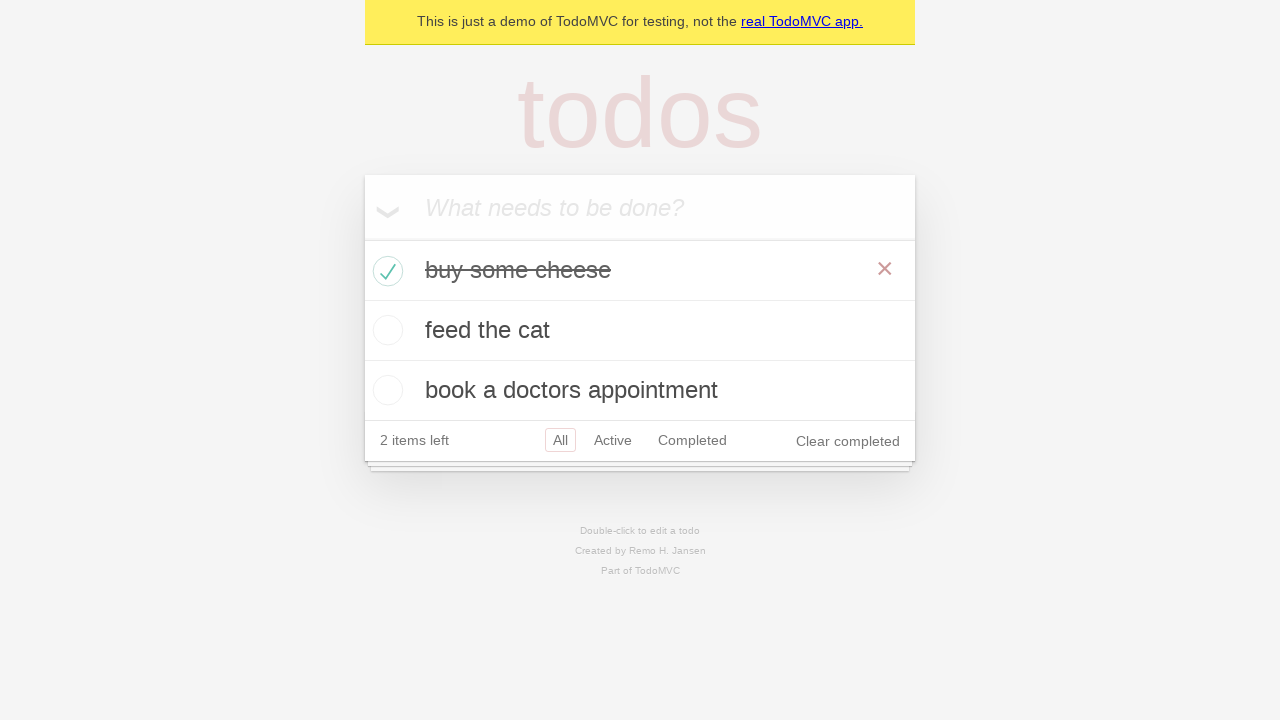

Clicked Clear completed button to remove completed todo at (848, 441) on internal:role=button[name="Clear completed"i]
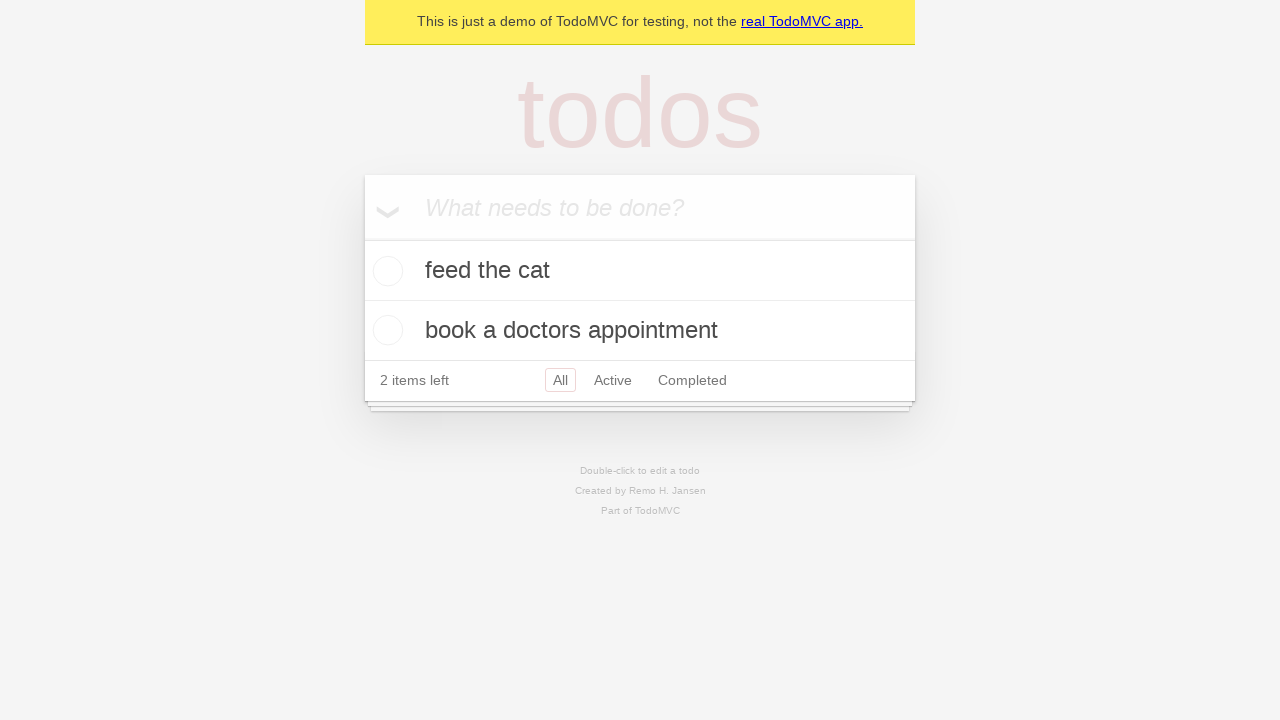

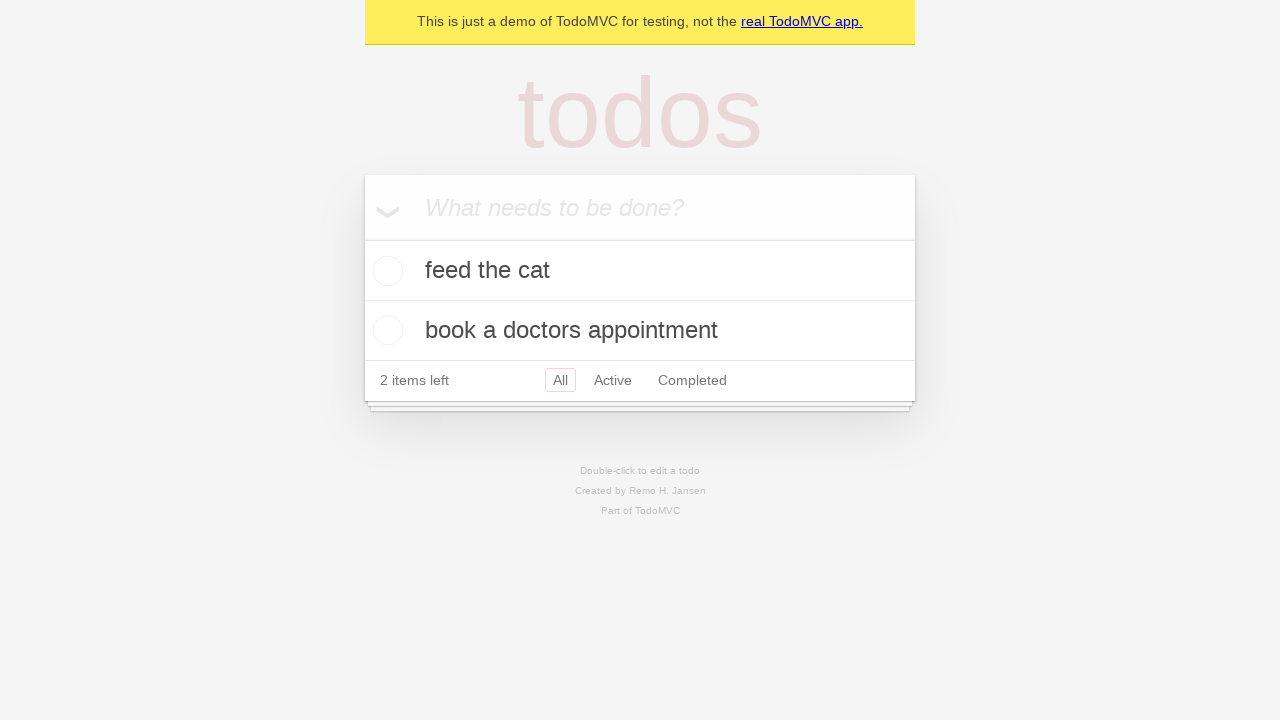